Navigates to the Petlov website and verifies that the site's slogan is correctly displayed in the h1 element

Starting URL: https://petlov.vercel.app

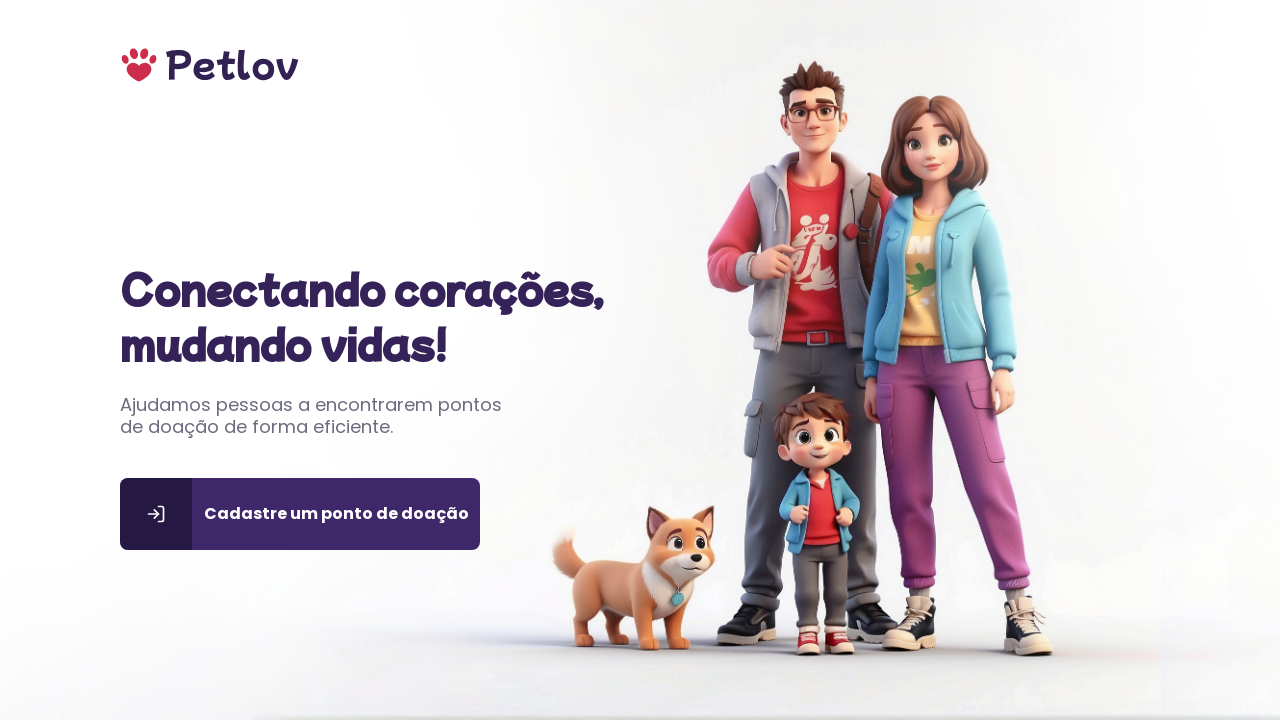

Navigated to Petlov website at https://petlov.vercel.app
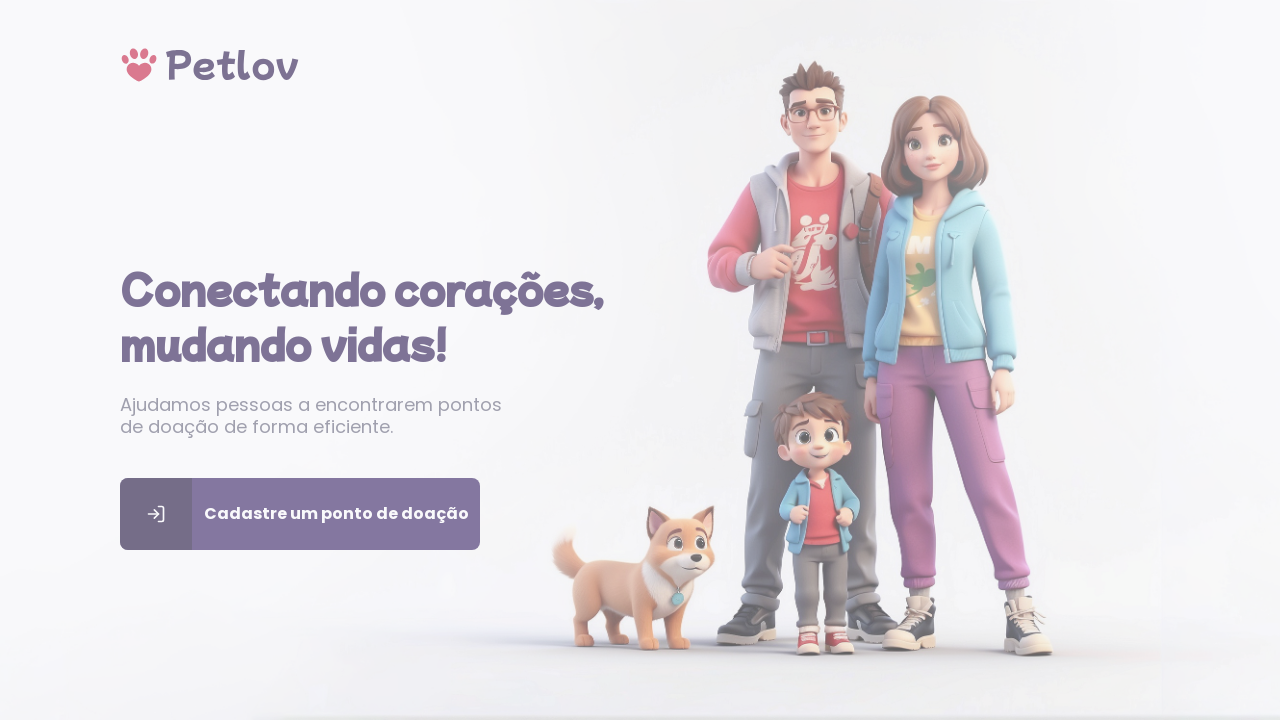

H1 element with slogan became visible
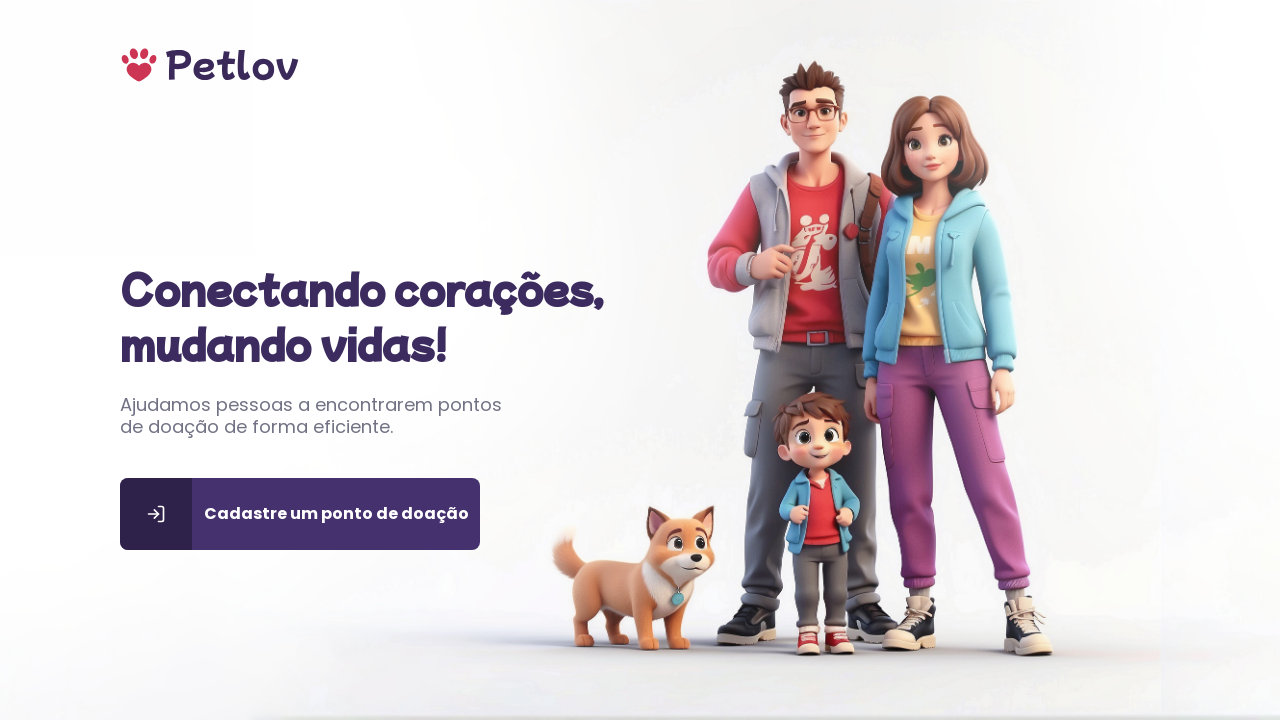

Located h1 element containing the slogan
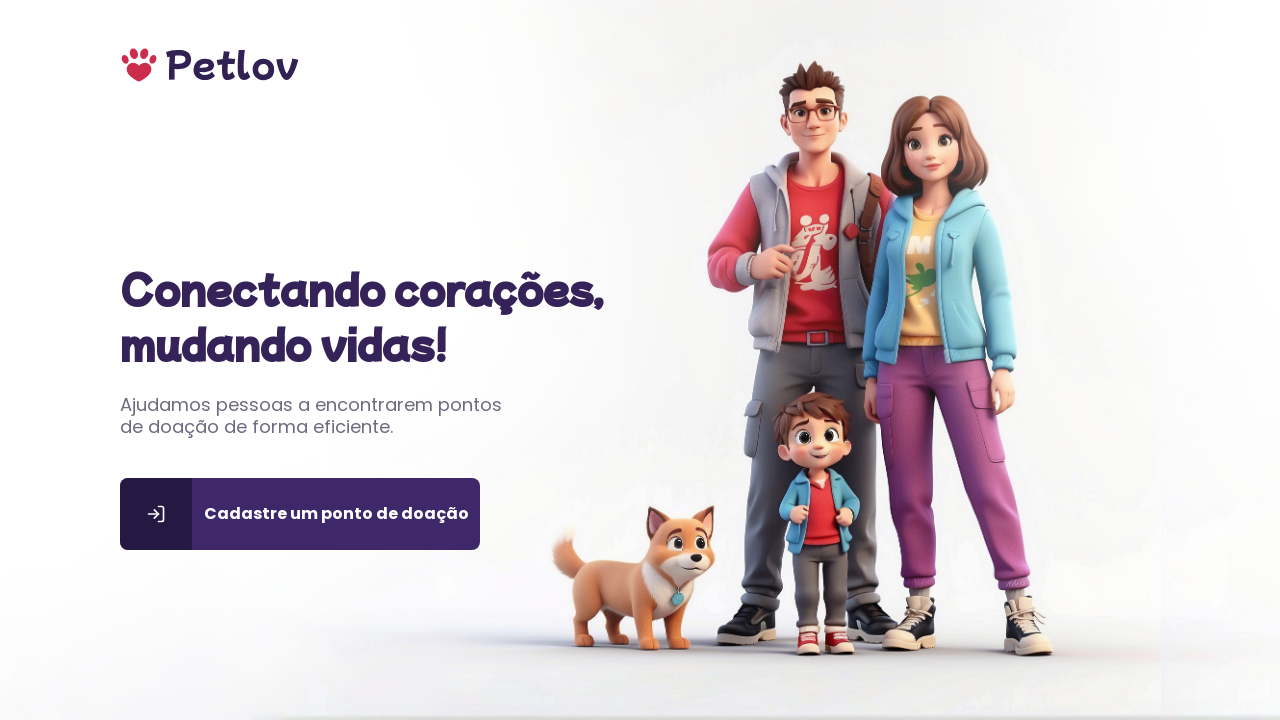

Verified that slogan text matches expected value: 'Conectando corações, mudando vidas!'
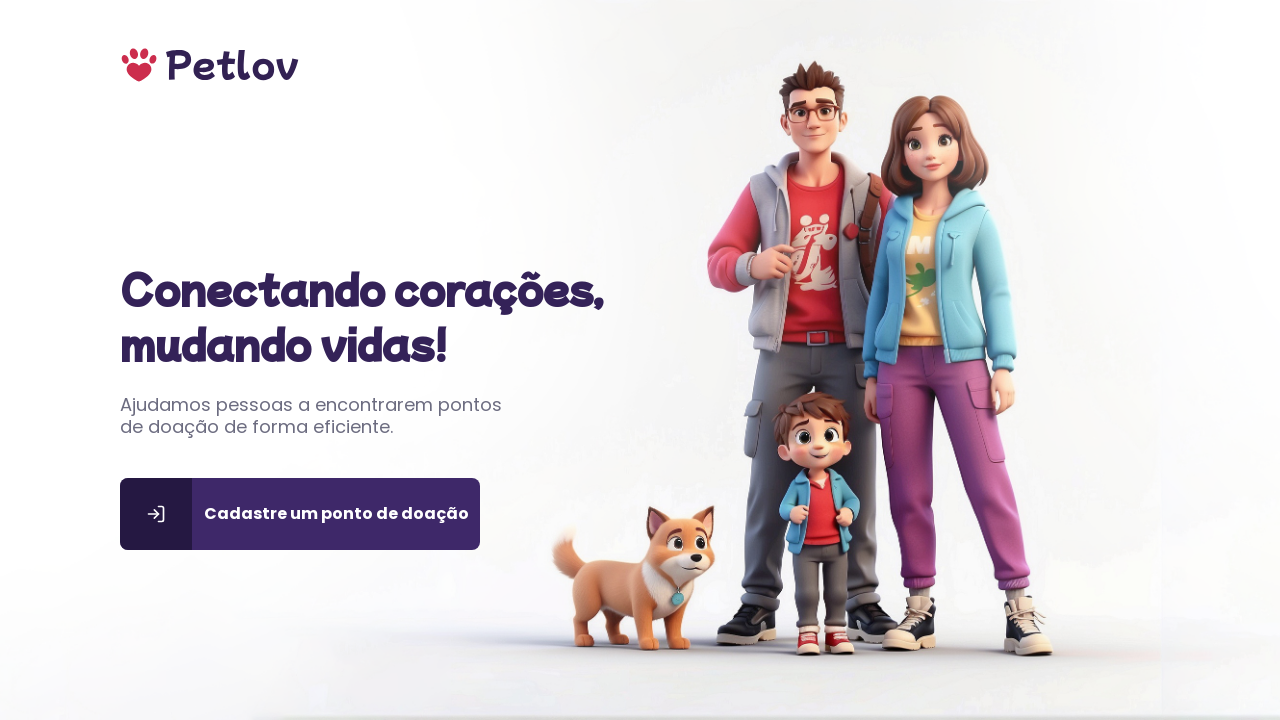

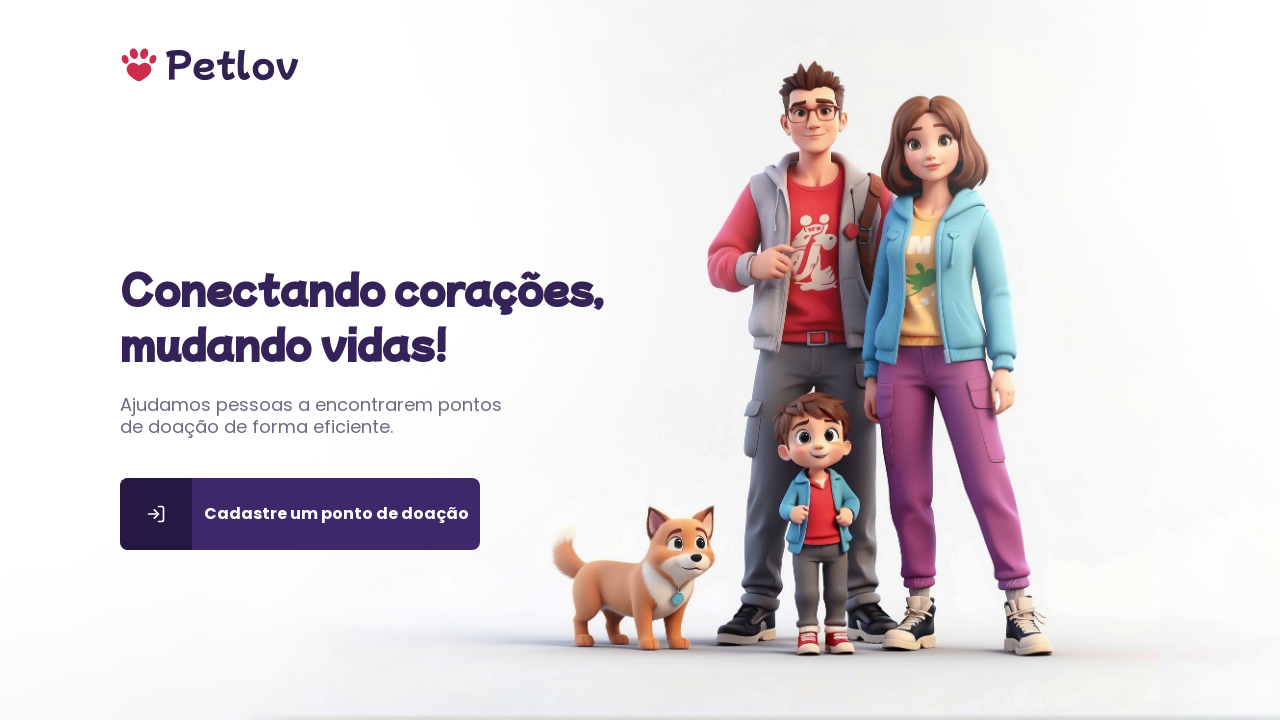